Tests the checkboxes page by navigating to it, clicking both checkboxes to toggle their states, and verifying page elements are visible

Starting URL: http://the-internet.herokuapp.com/

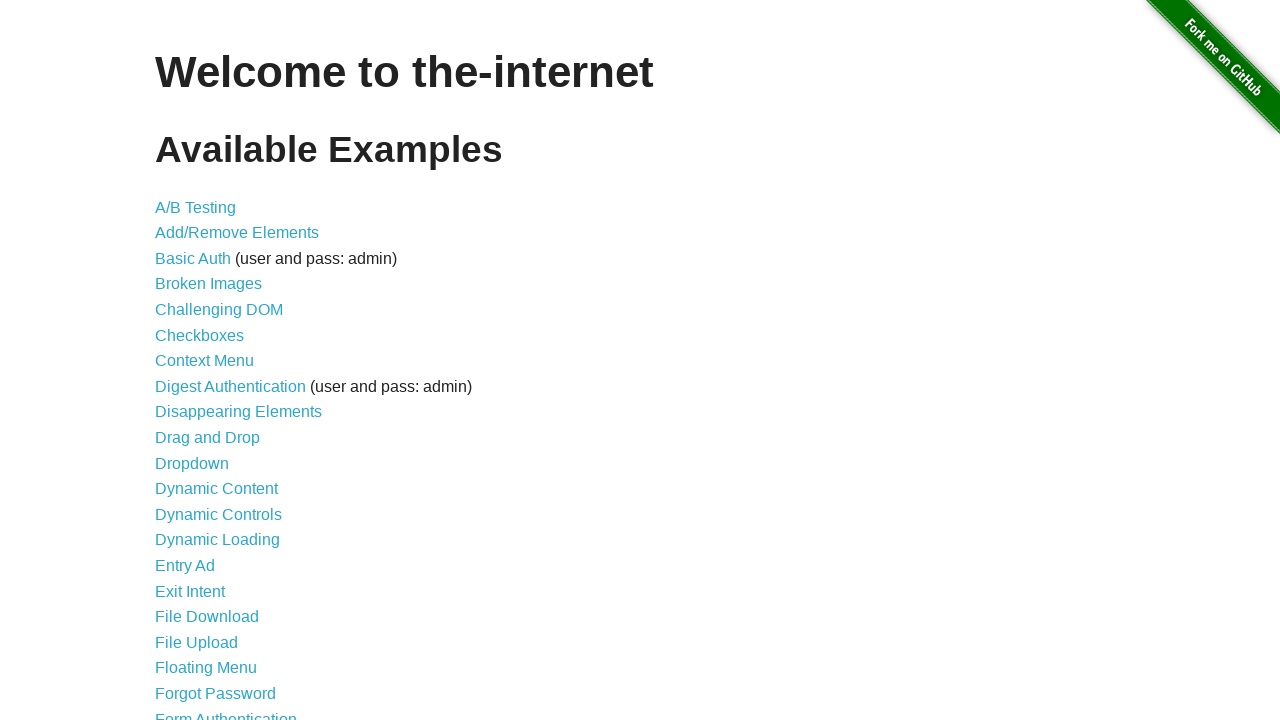

Clicked on Checkboxes link to navigate to checkboxes page at (200, 335) on internal:text="Checkboxes"i
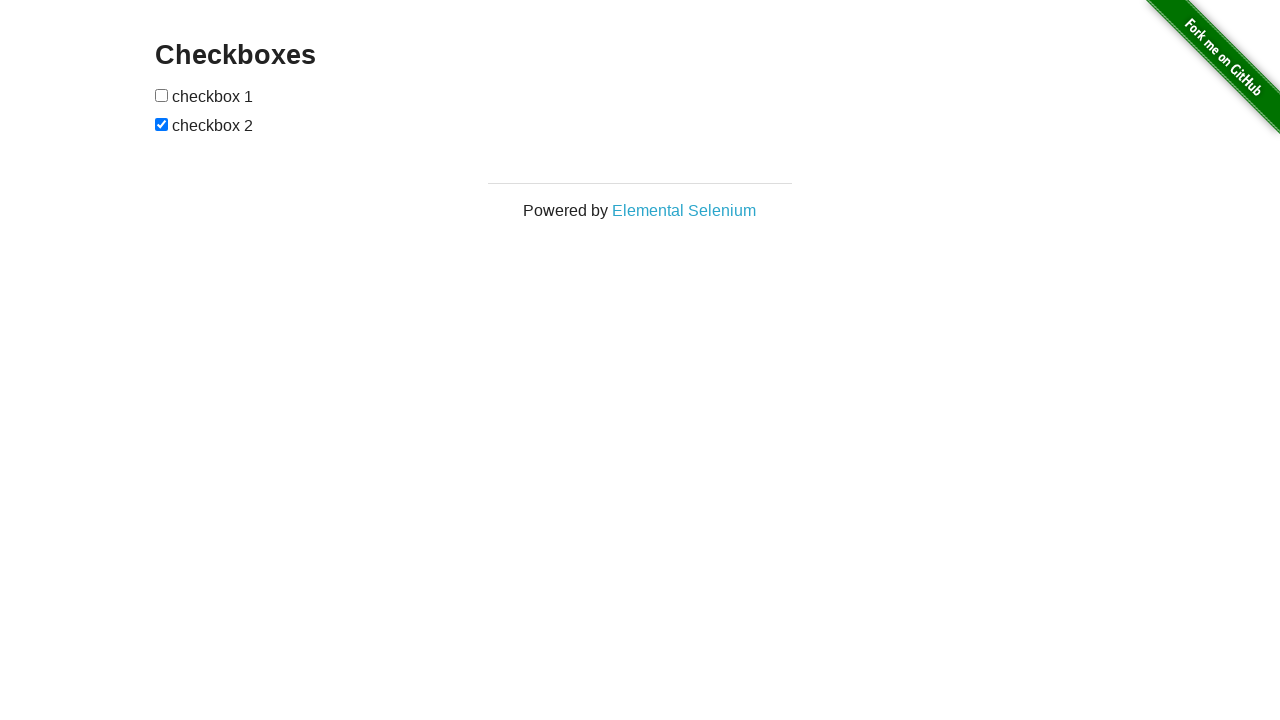

Verified Checkboxes text is visible on the page
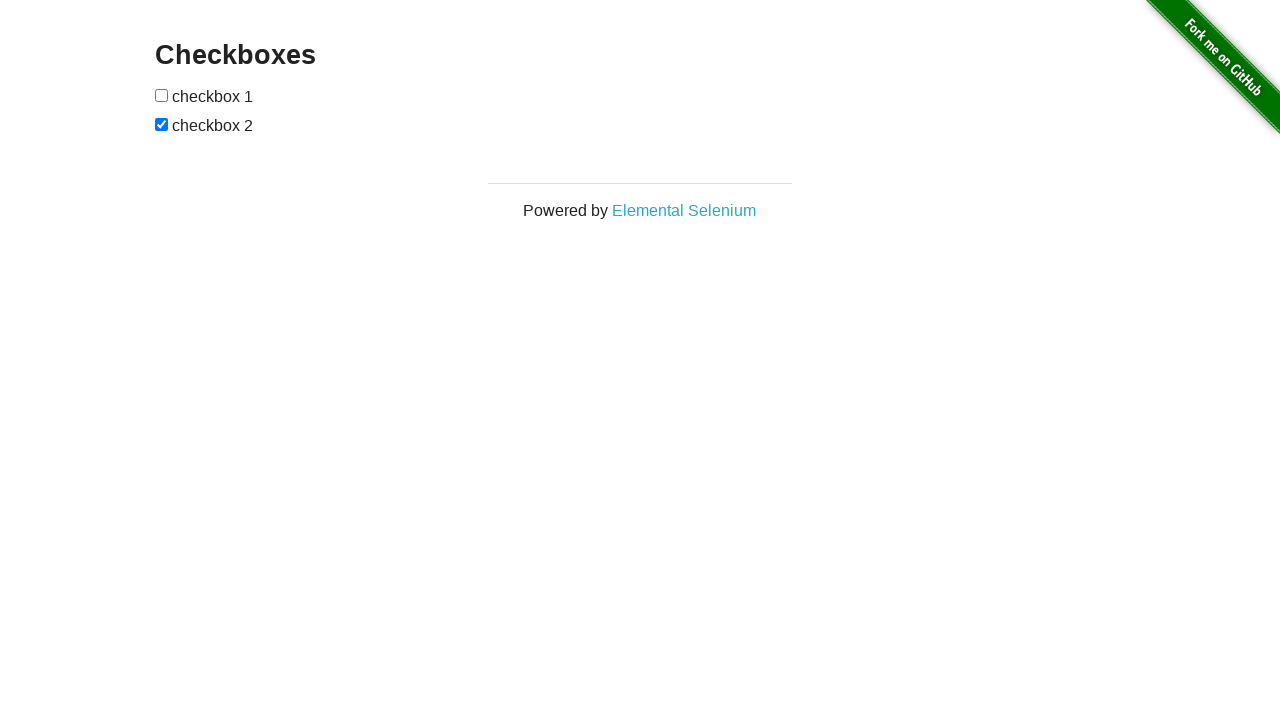

Clicked the first checkbox to toggle it at (162, 95) on internal:role=checkbox >> nth=0
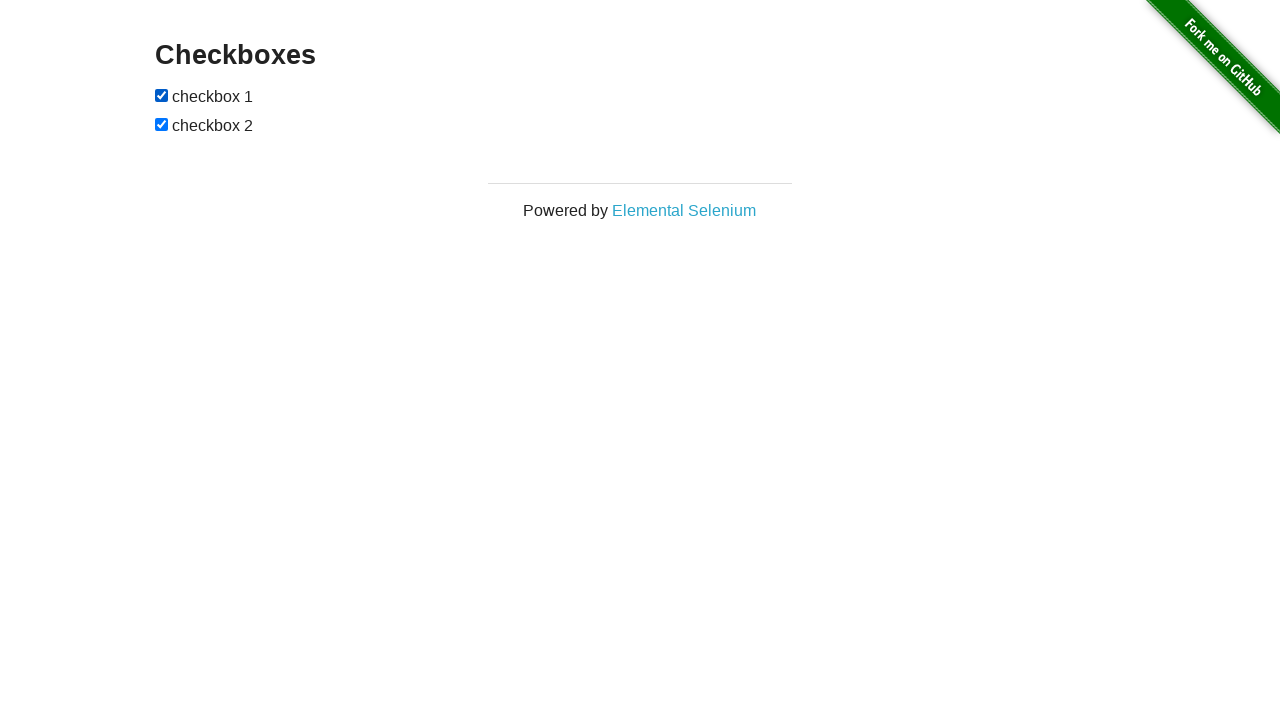

Clicked the last checkbox to toggle it at (162, 124) on internal:role=checkbox >> nth=-1
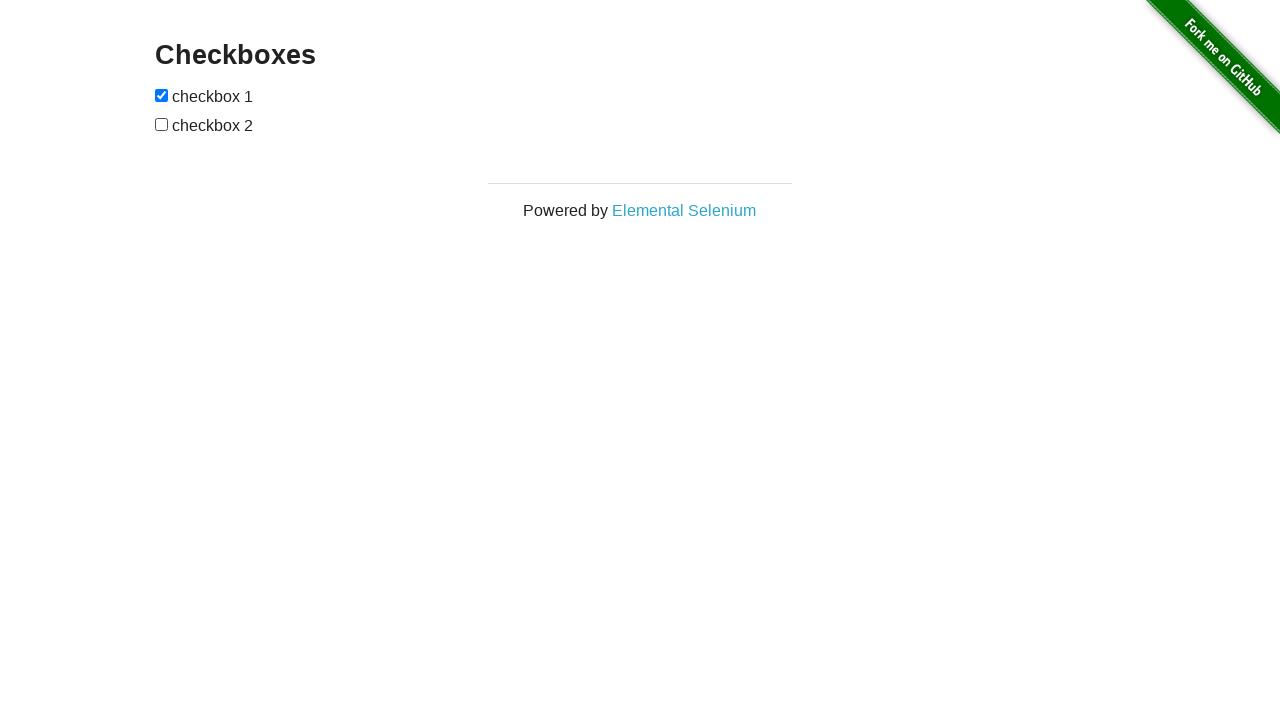

Verified Elemental Selenium text is visible
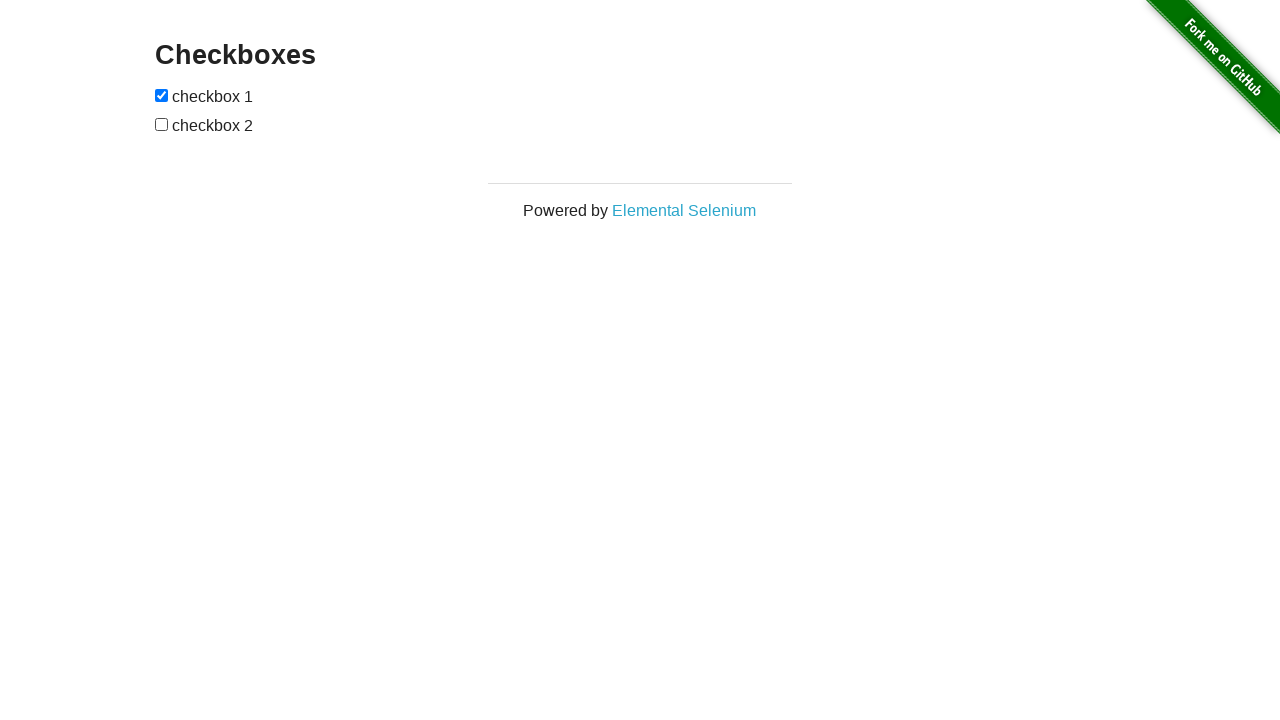

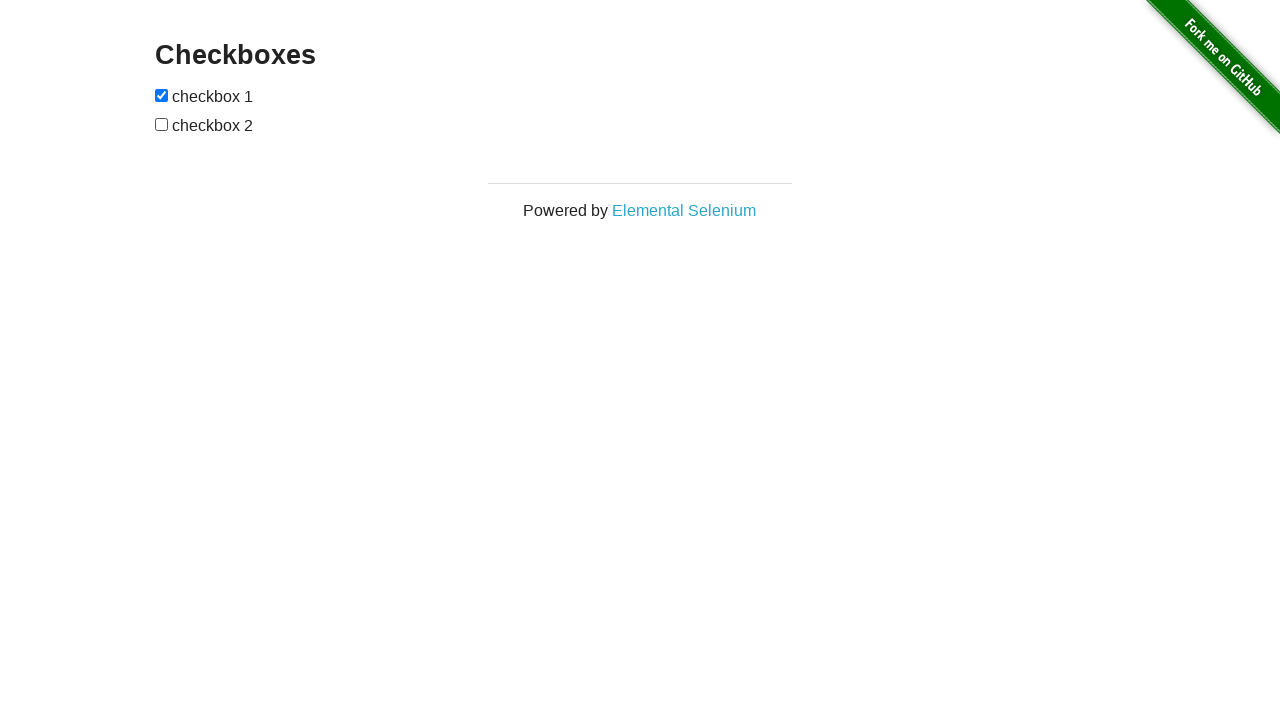